Tests the FAQ accordion functionality by scrolling to the questions section, clicking on a question about ordering timing, and verifying the expected answer text is displayed

Starting URL: https://qa-scooter.praktikum-services.ru/

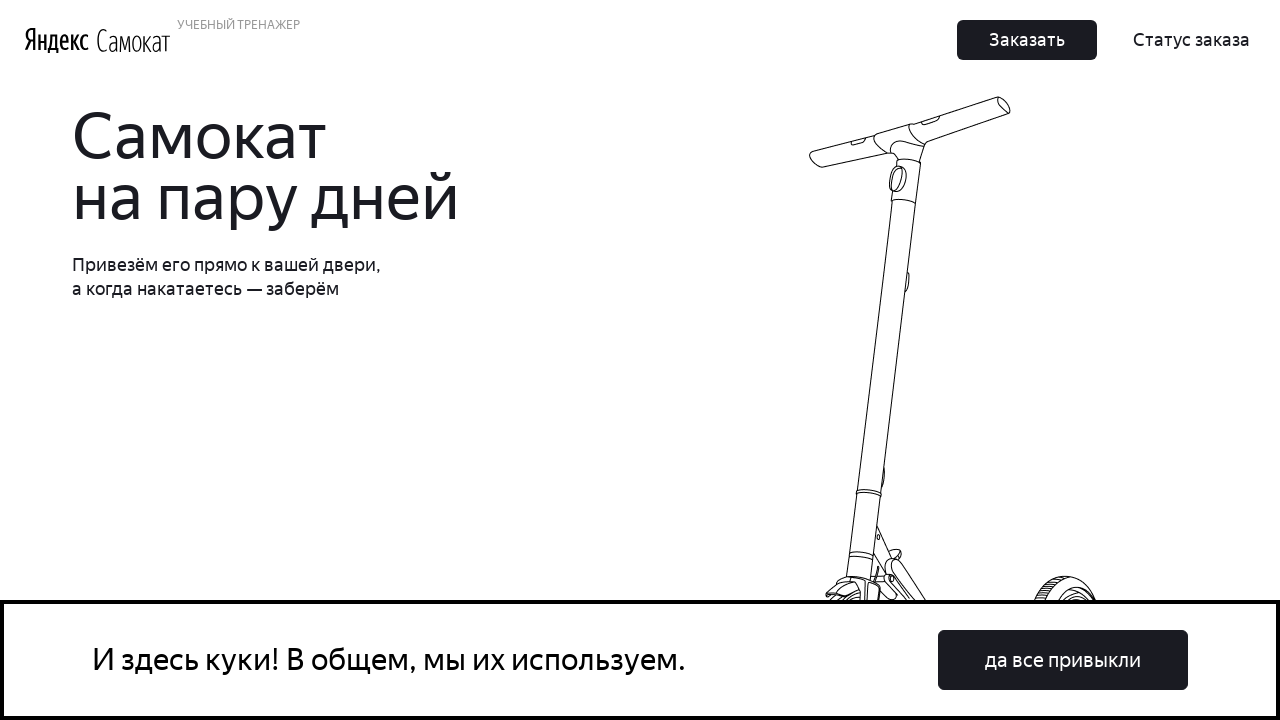

Scrolled down 500px towards FAQ section
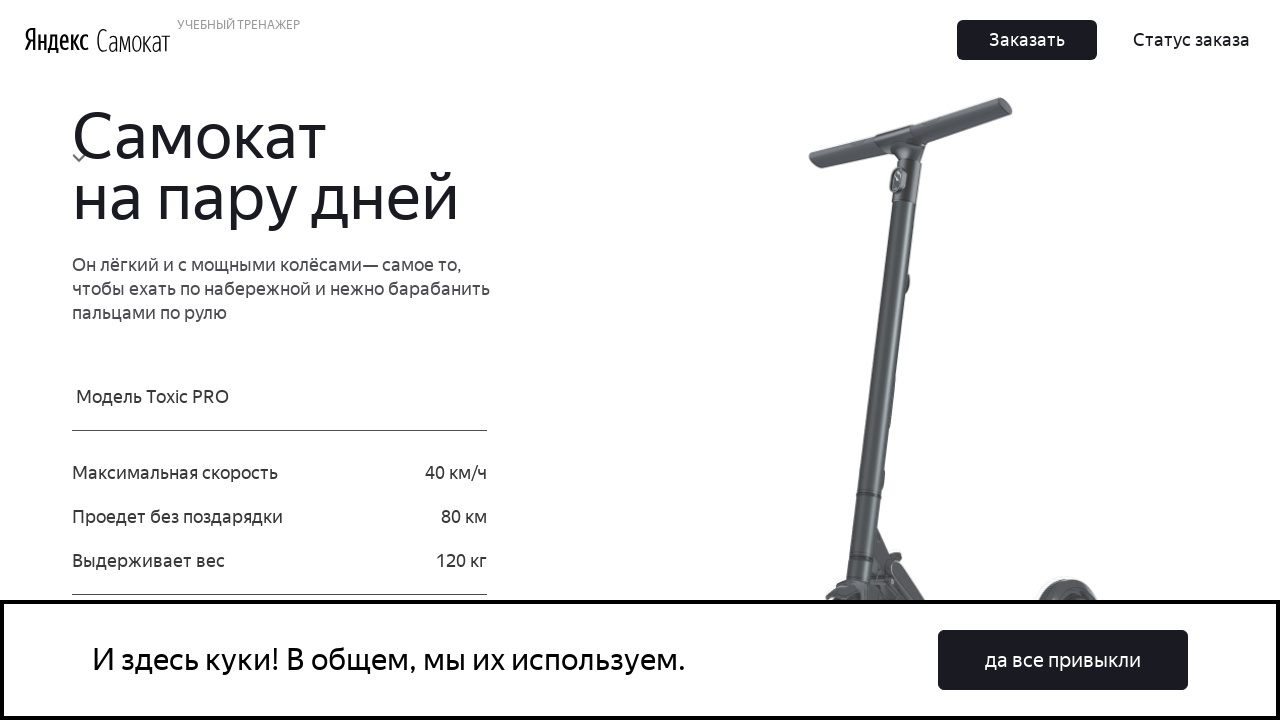

Waited 300ms for scroll animation
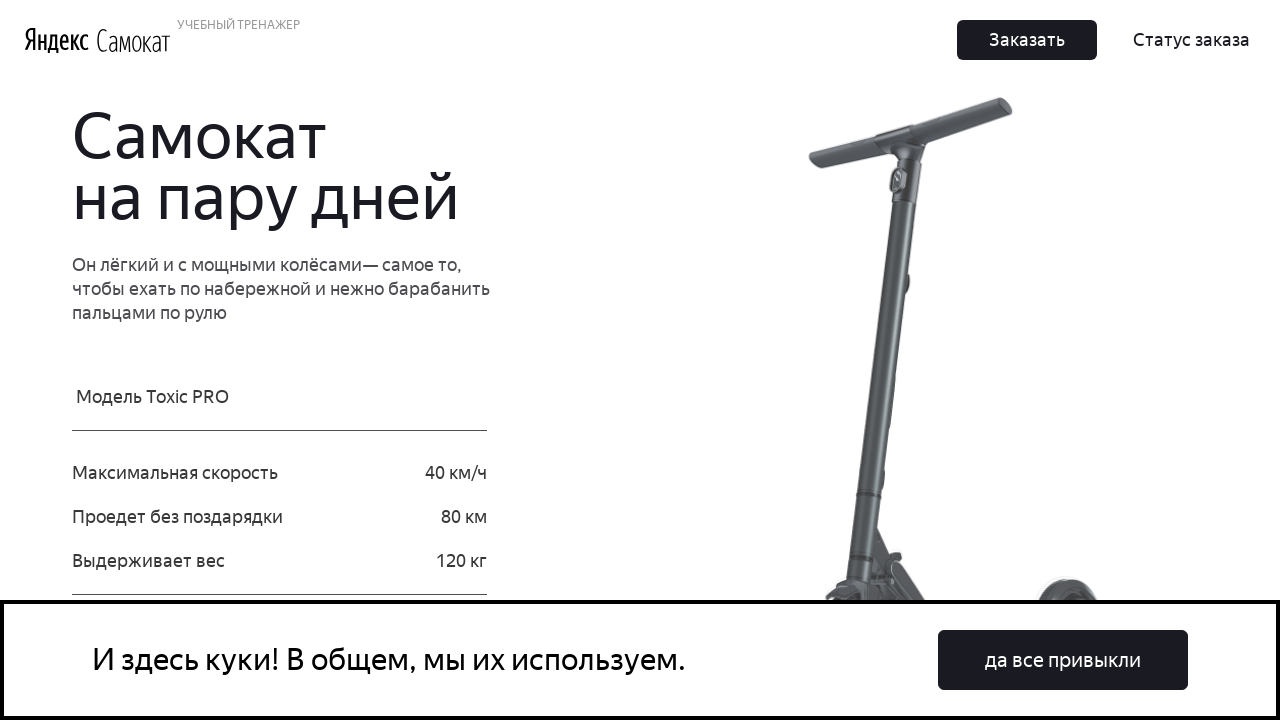

Scrolled down 500px towards FAQ section
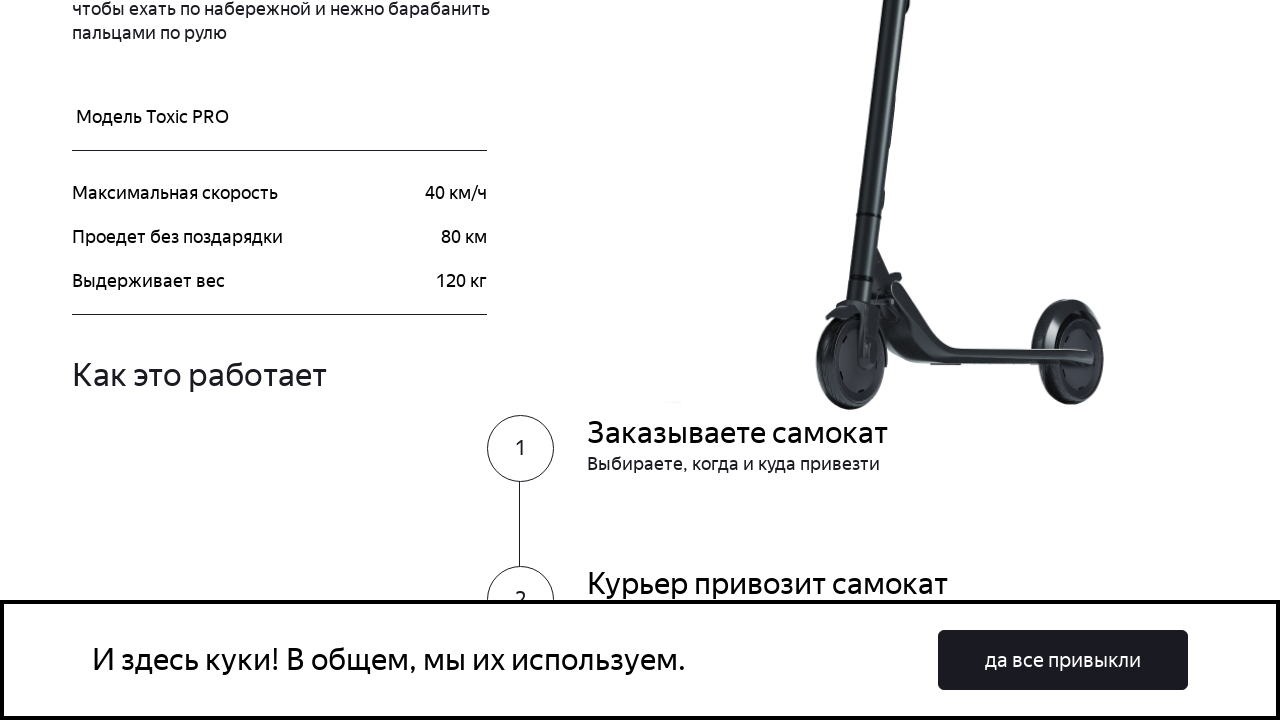

Waited 300ms for scroll animation
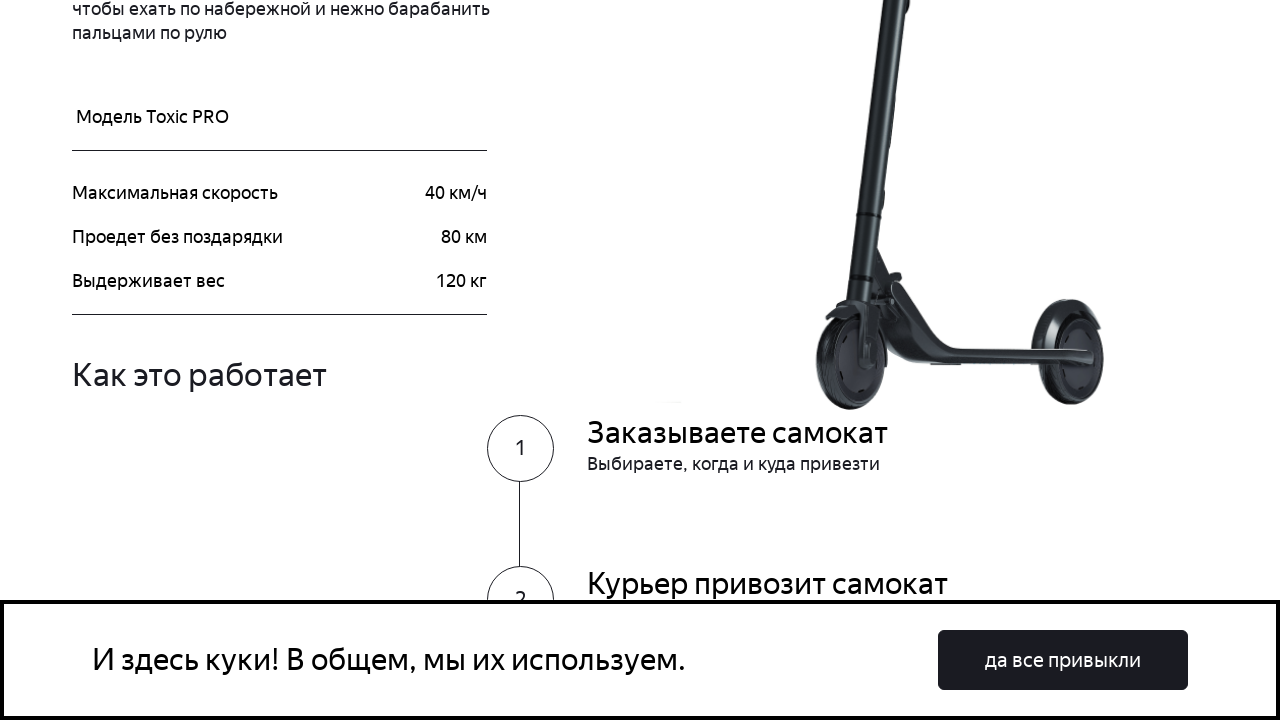

Scrolled down 500px towards FAQ section
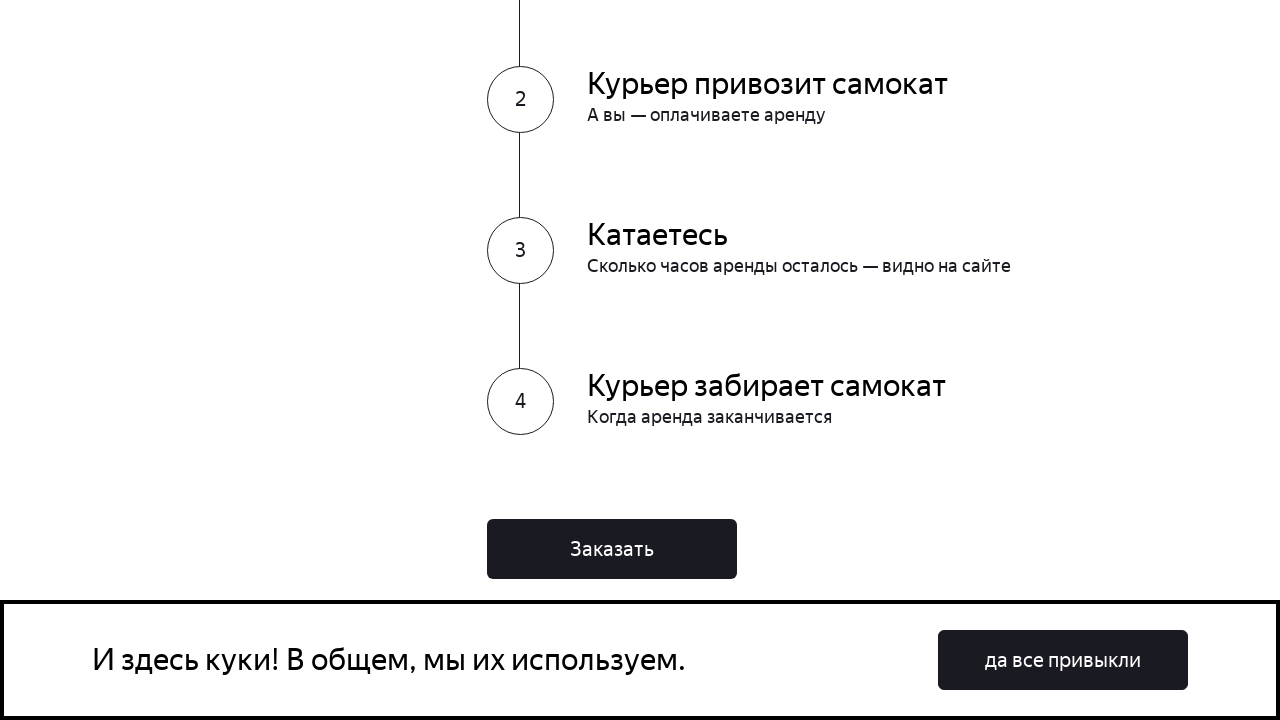

Waited 300ms for scroll animation
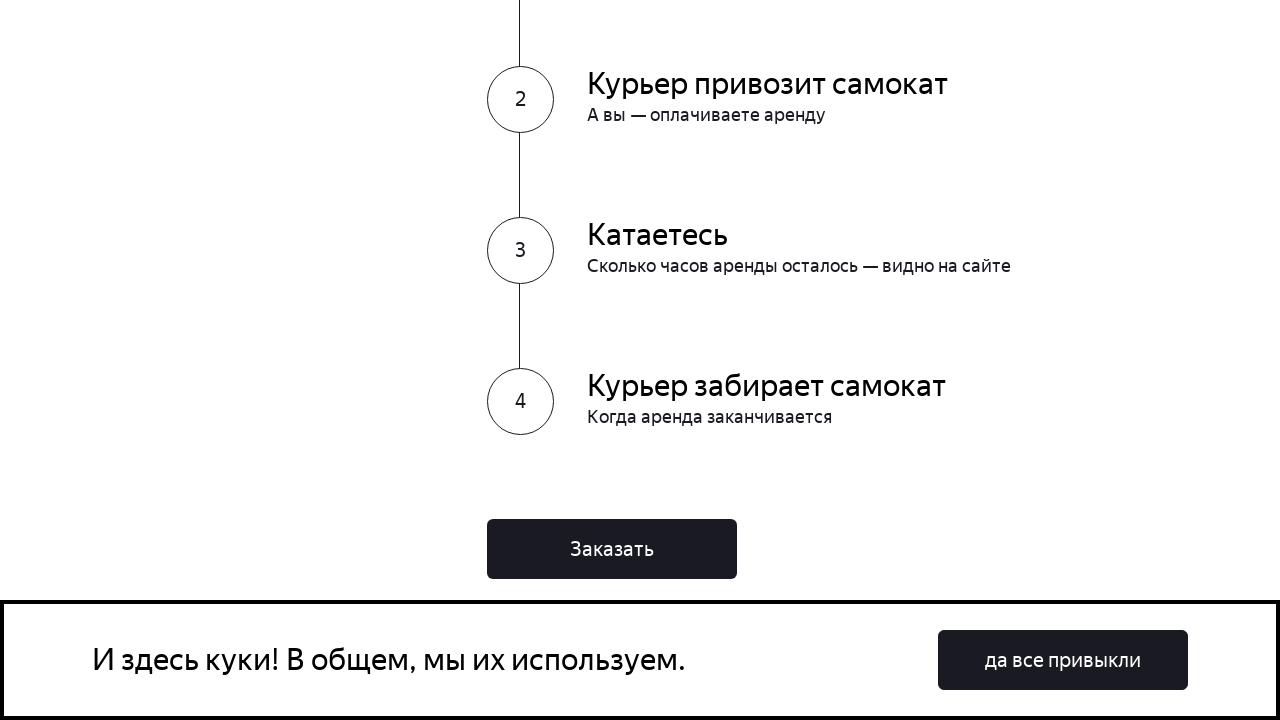

Scrolled down 500px towards FAQ section
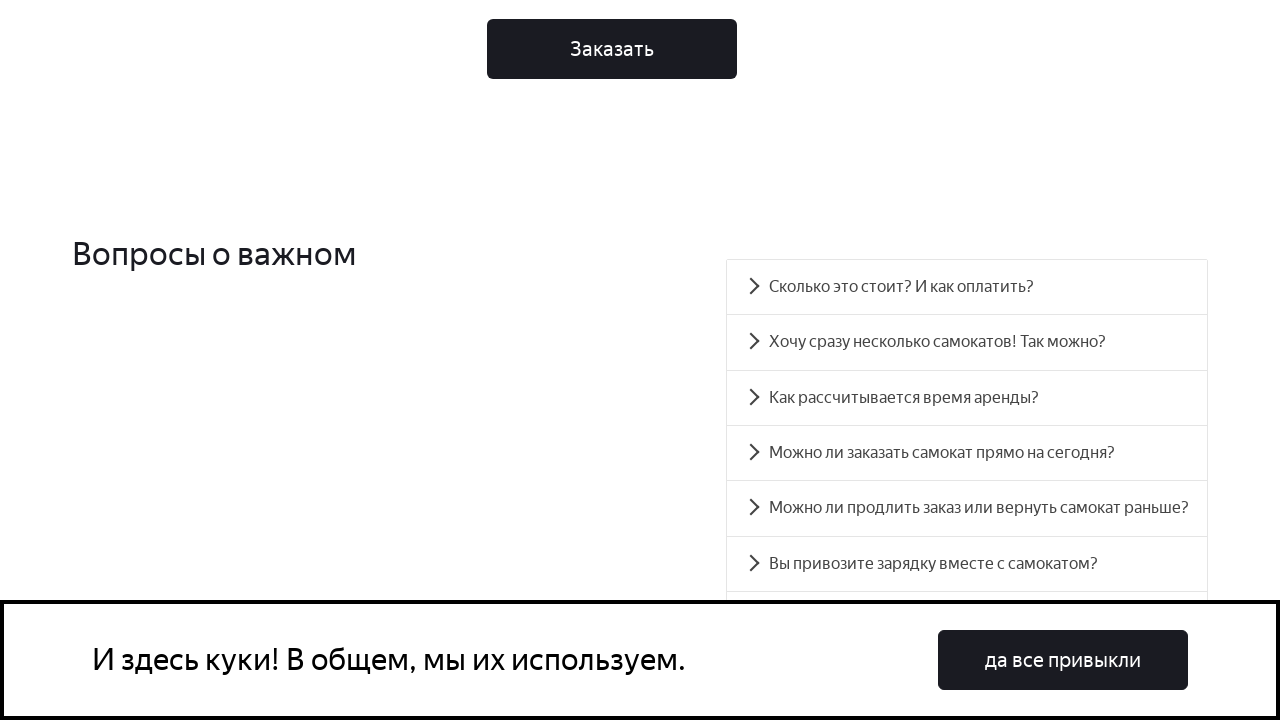

Waited 300ms for scroll animation
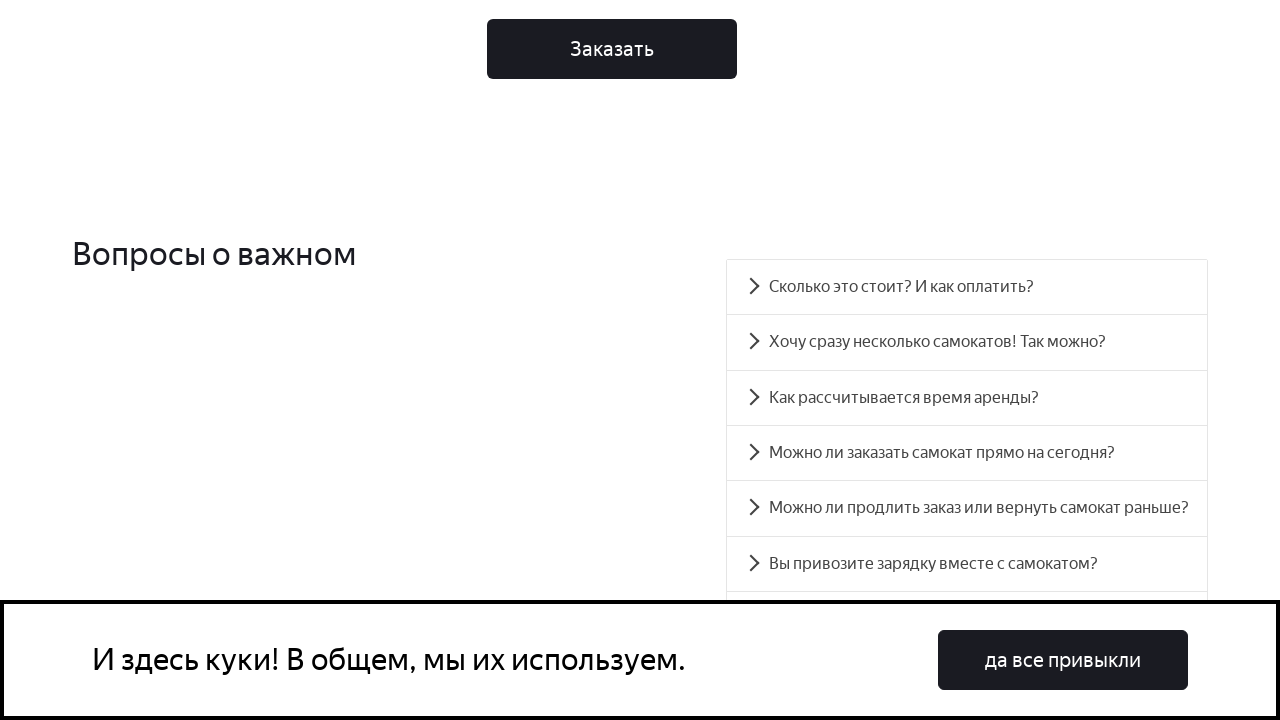

Waited 1000ms for accordion to be visible
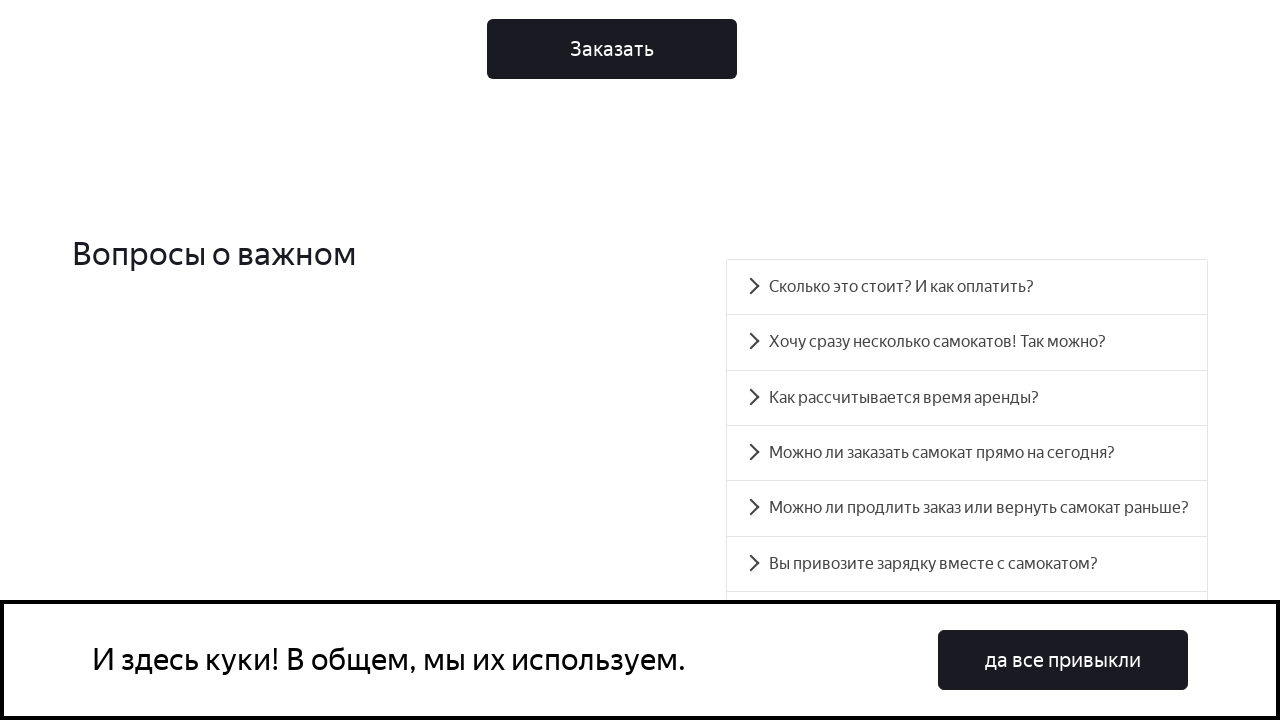

Clicked on FAQ question about ordering timing (accordion item 3) at (967, 453) on div#accordion__heading-3.accordion__button
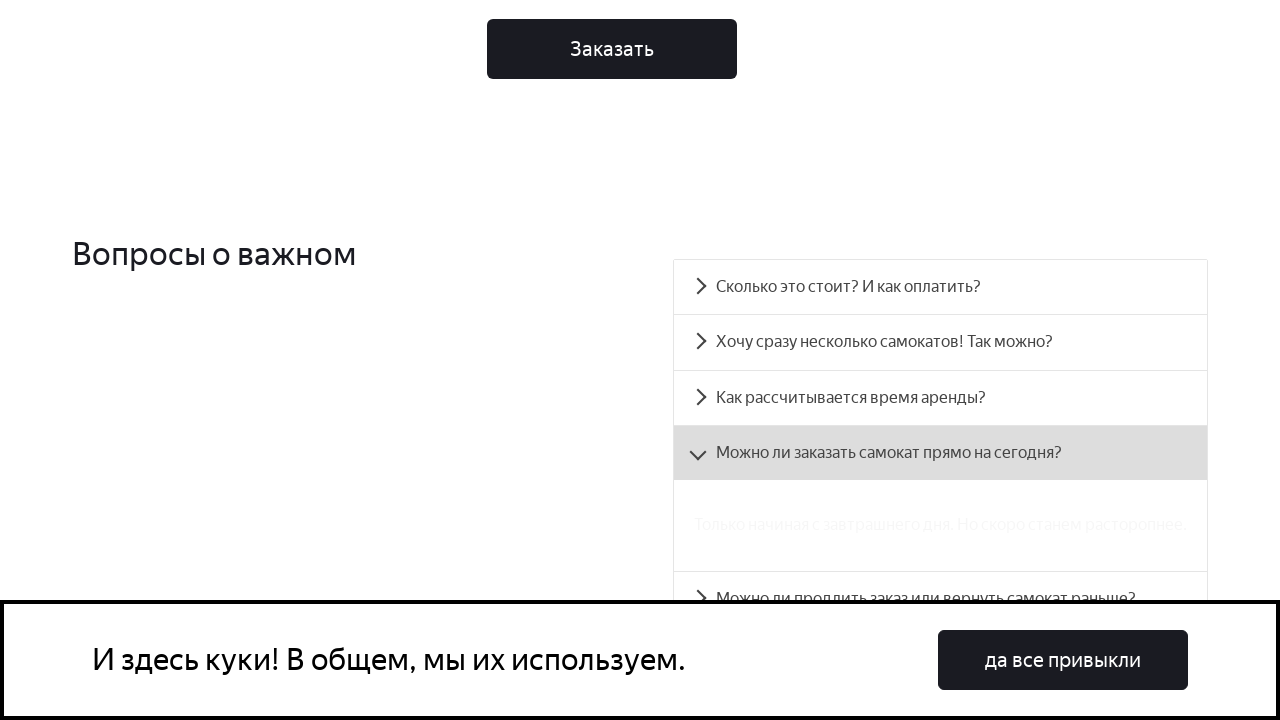

Verified answer text is displayed: 'Только начиная с завтрашнего дня. Но скоро станем расторопнее.'
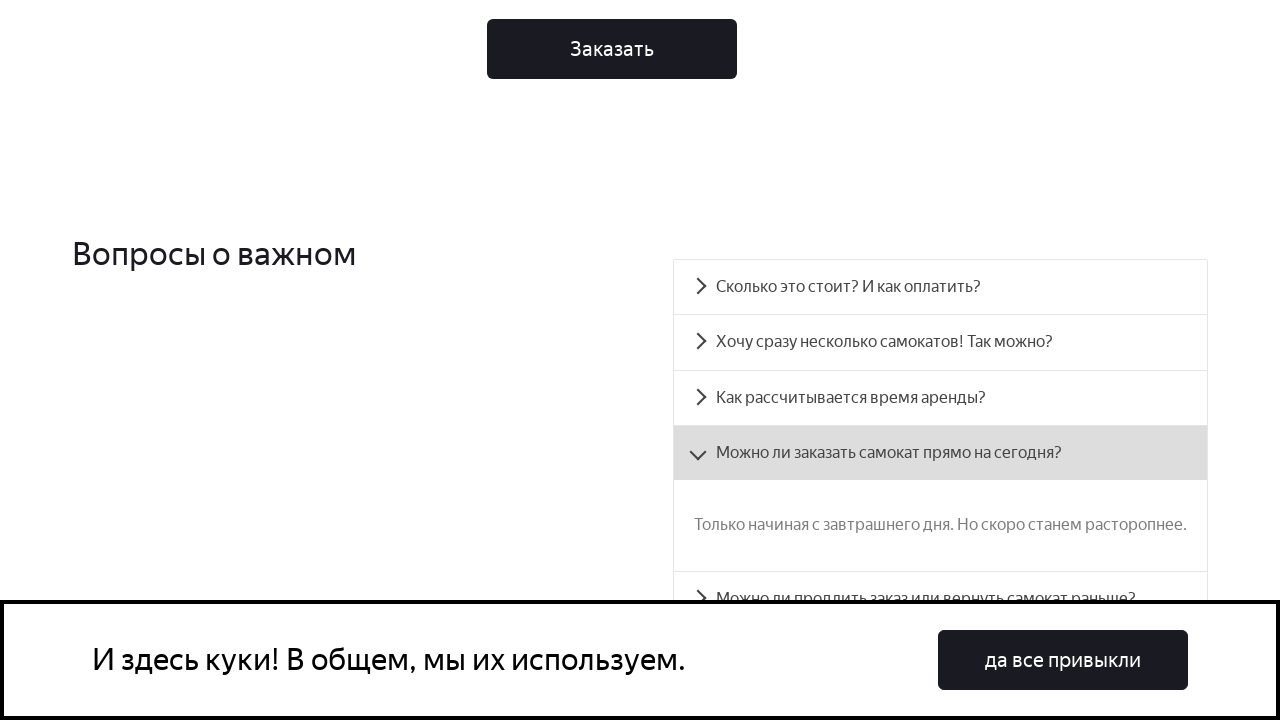

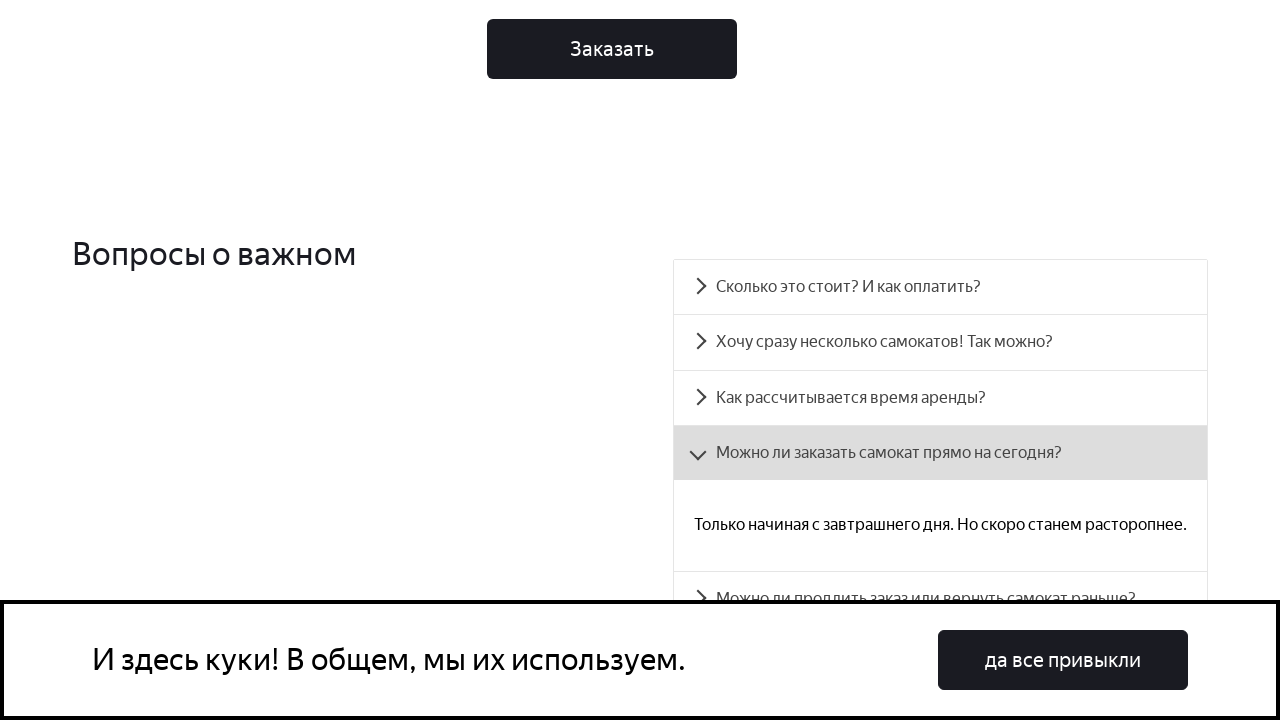